Navigates to an anti-spider test page and waits for the item elements to load on the page.

Starting URL: https://antispider3.scrape.center/

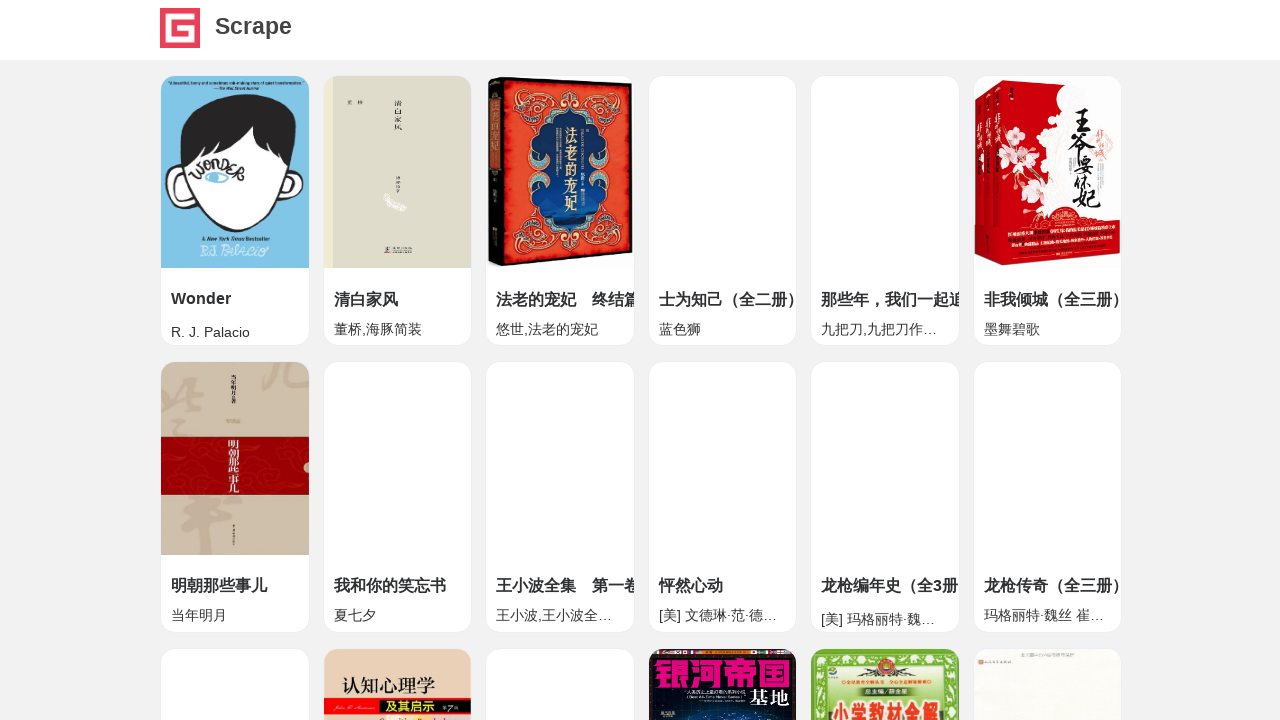

Navigated to anti-spider test page
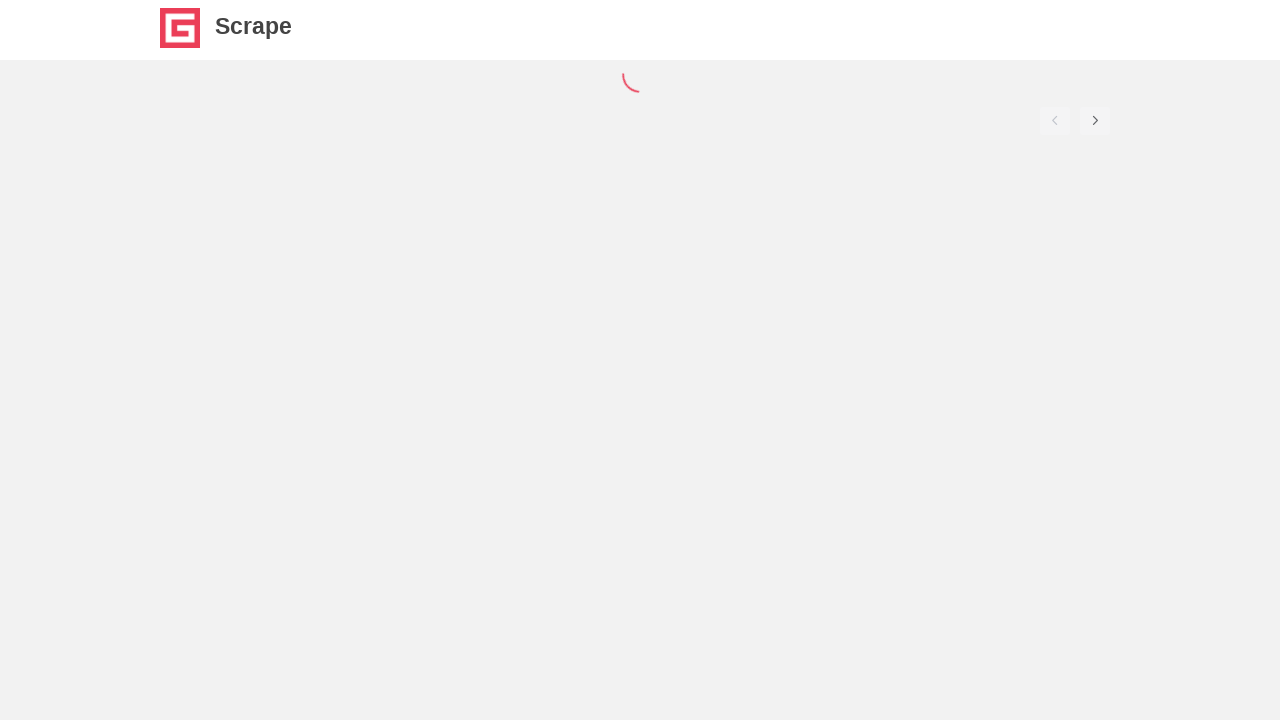

Item elements loaded on the page
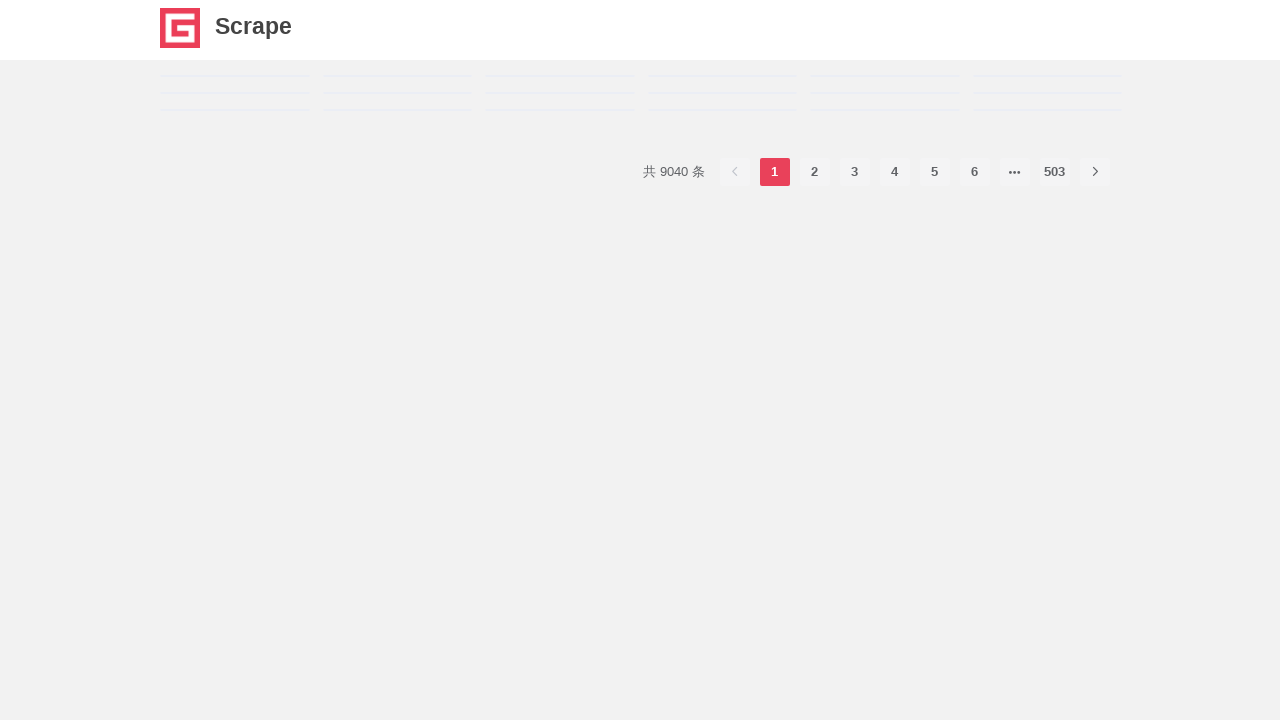

Name elements verified to be present within items
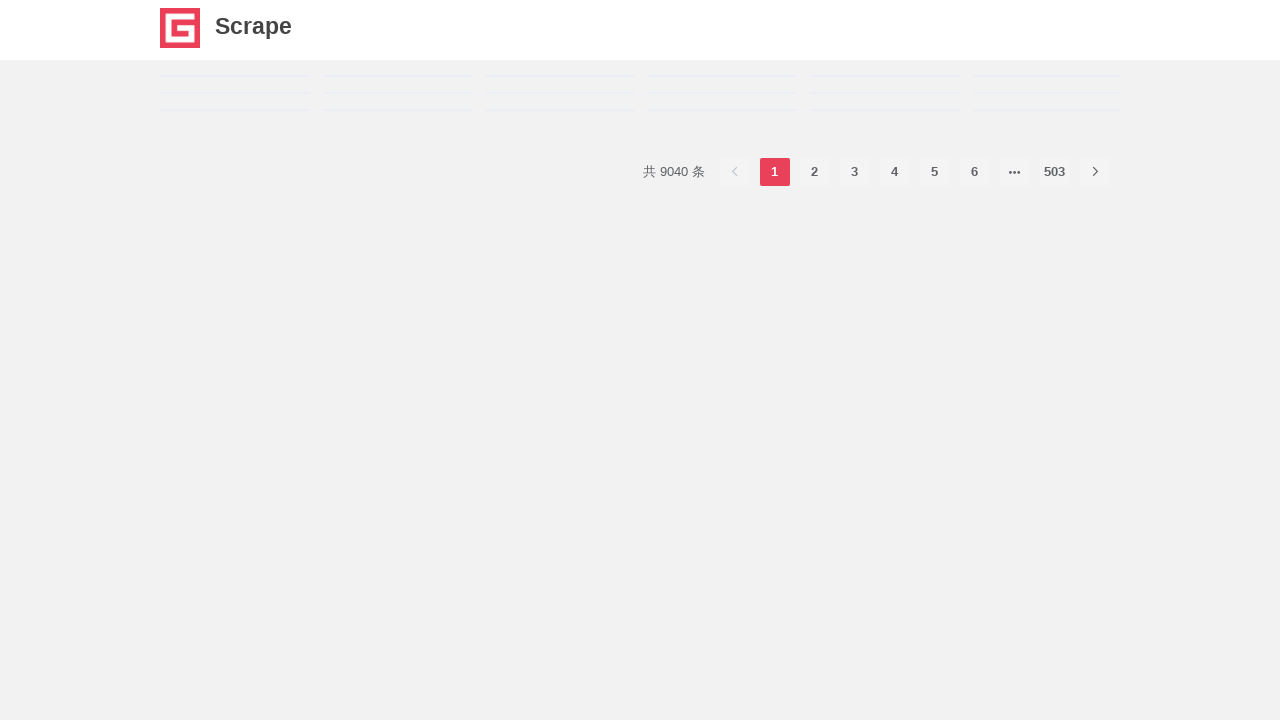

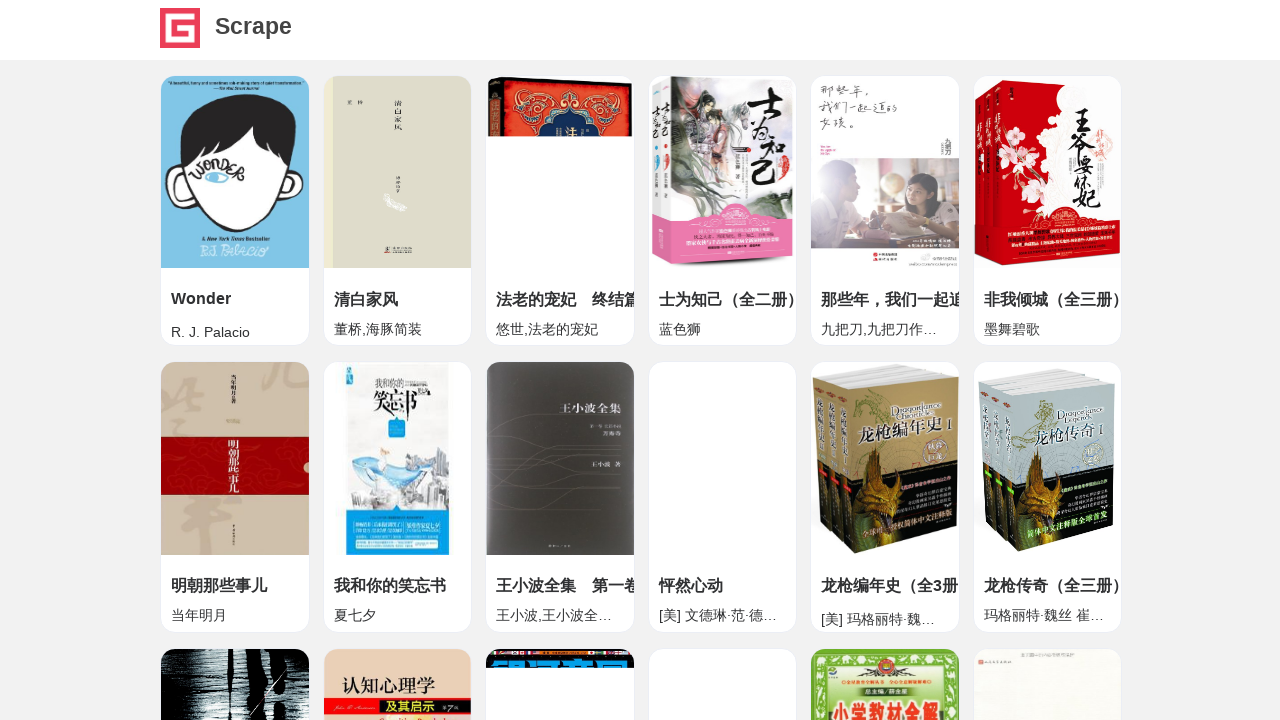